Tests JavaScript alert handling by clicking a button that triggers an alert, accepting the alert, and verifying the result message is displayed correctly.

Starting URL: https://practice.cydeo.com/javascript_alerts

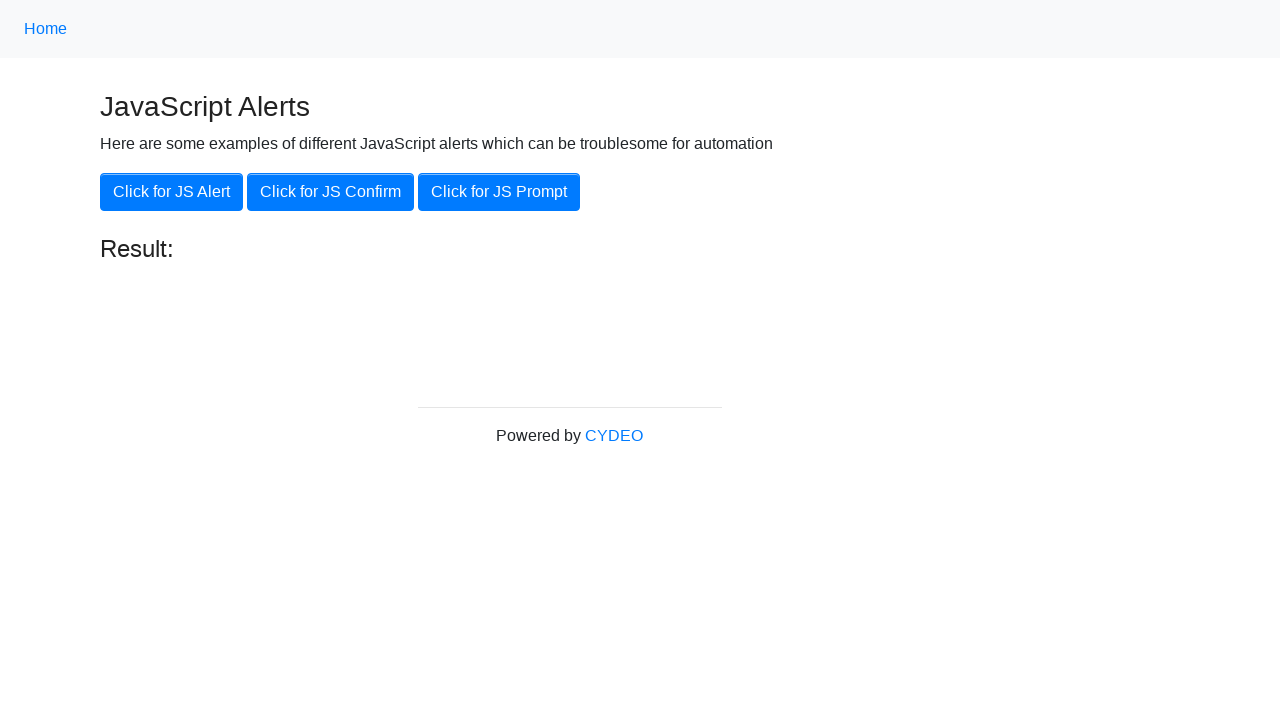

Set up dialog handler to automatically accept alerts
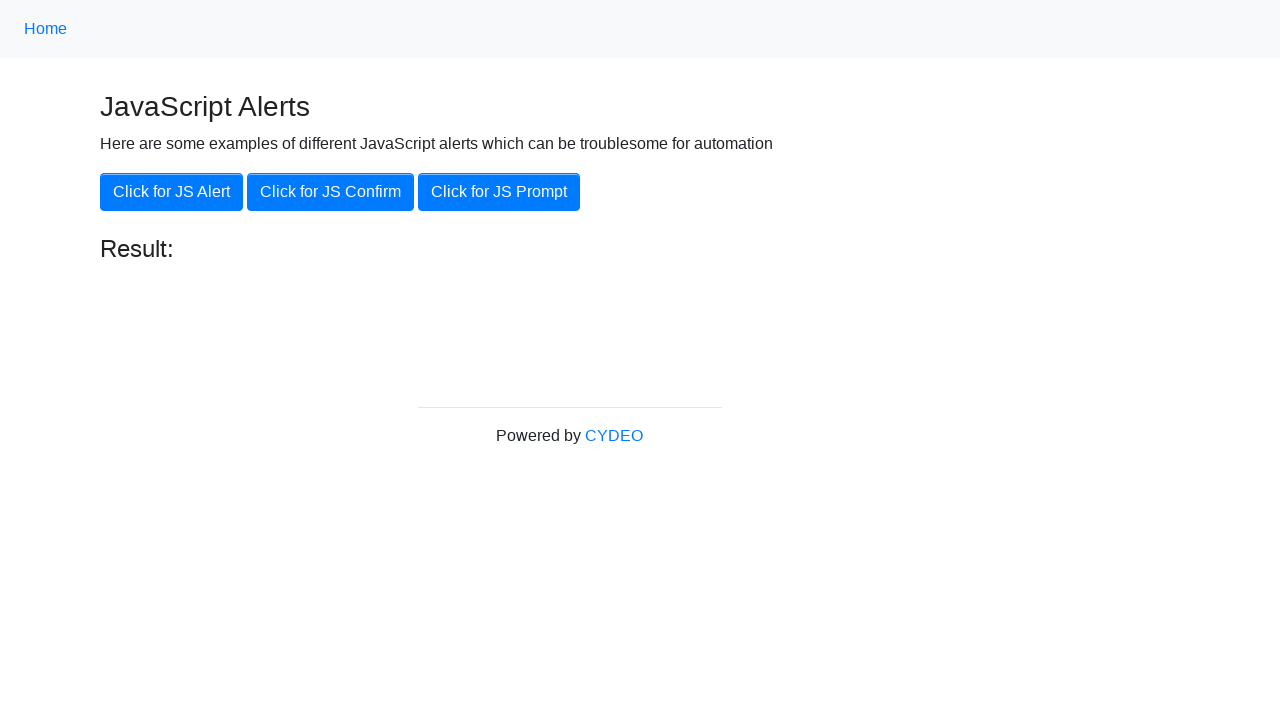

Clicked 'Click for JS Alert' button to trigger JavaScript alert at (172, 192) on xpath=//button[.='Click for JS Alert']
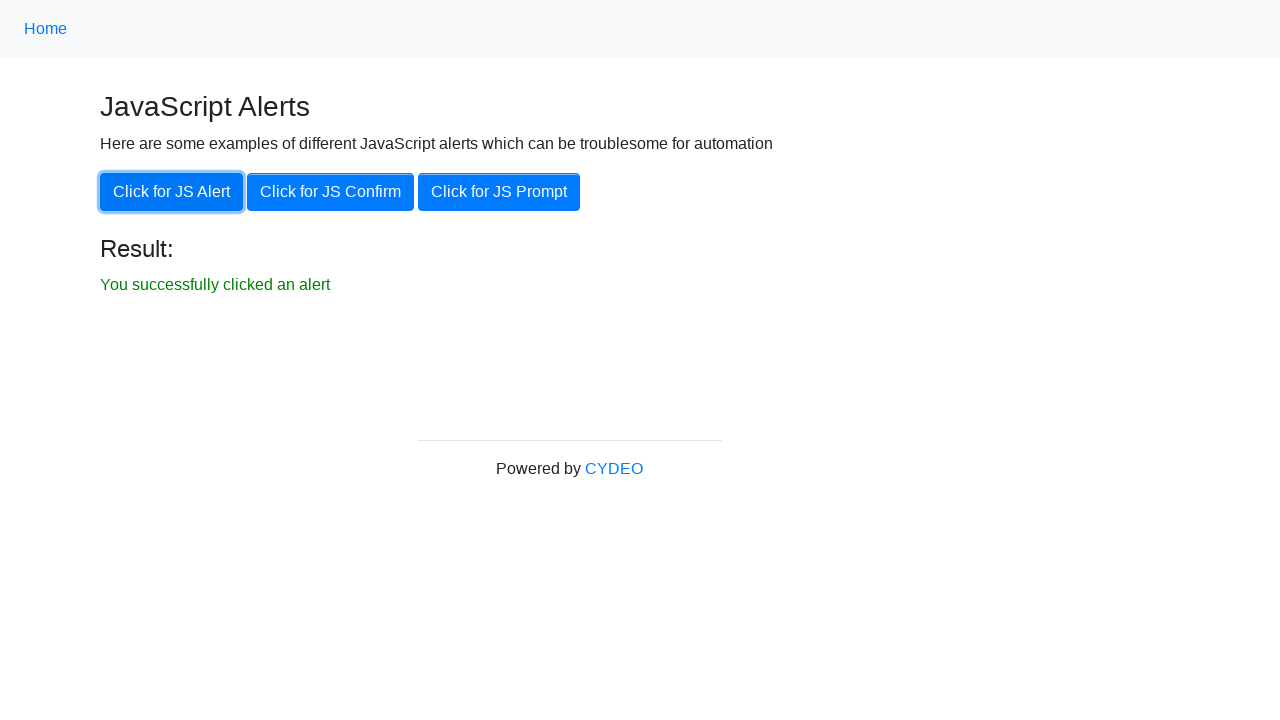

Result element became visible after alert was accepted
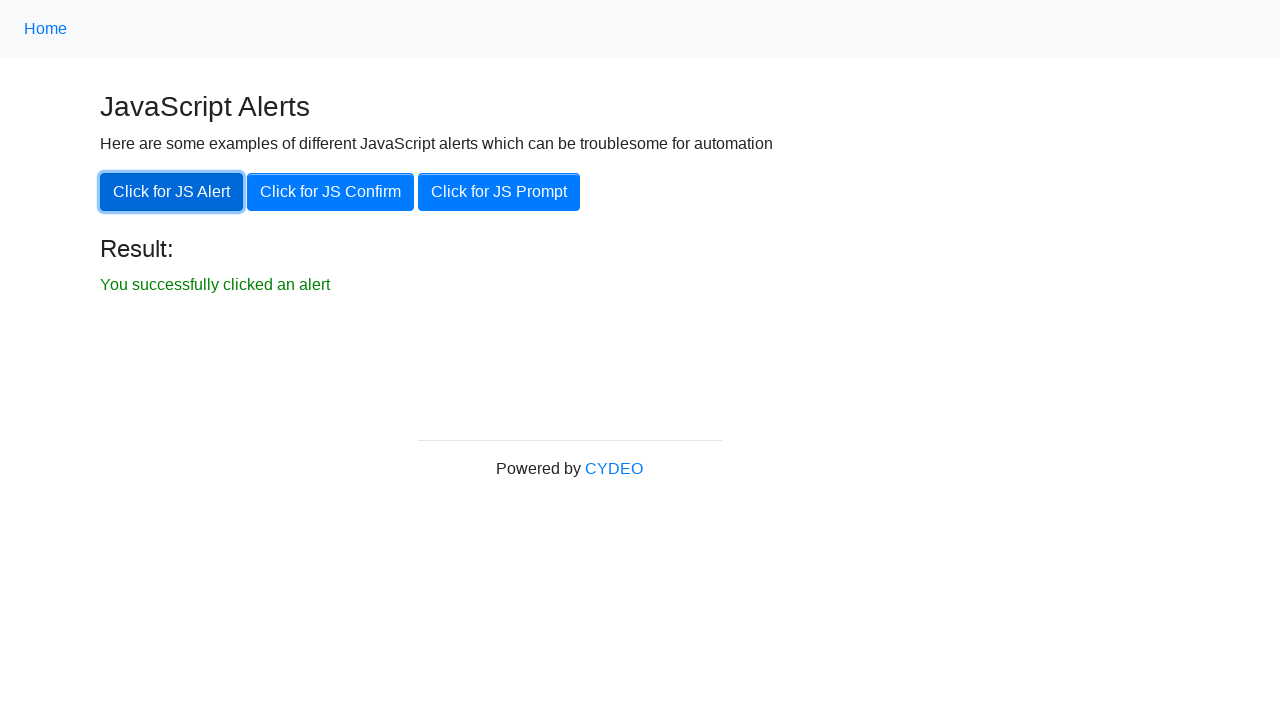

Verified result message displays 'You successfully clicked an alert'
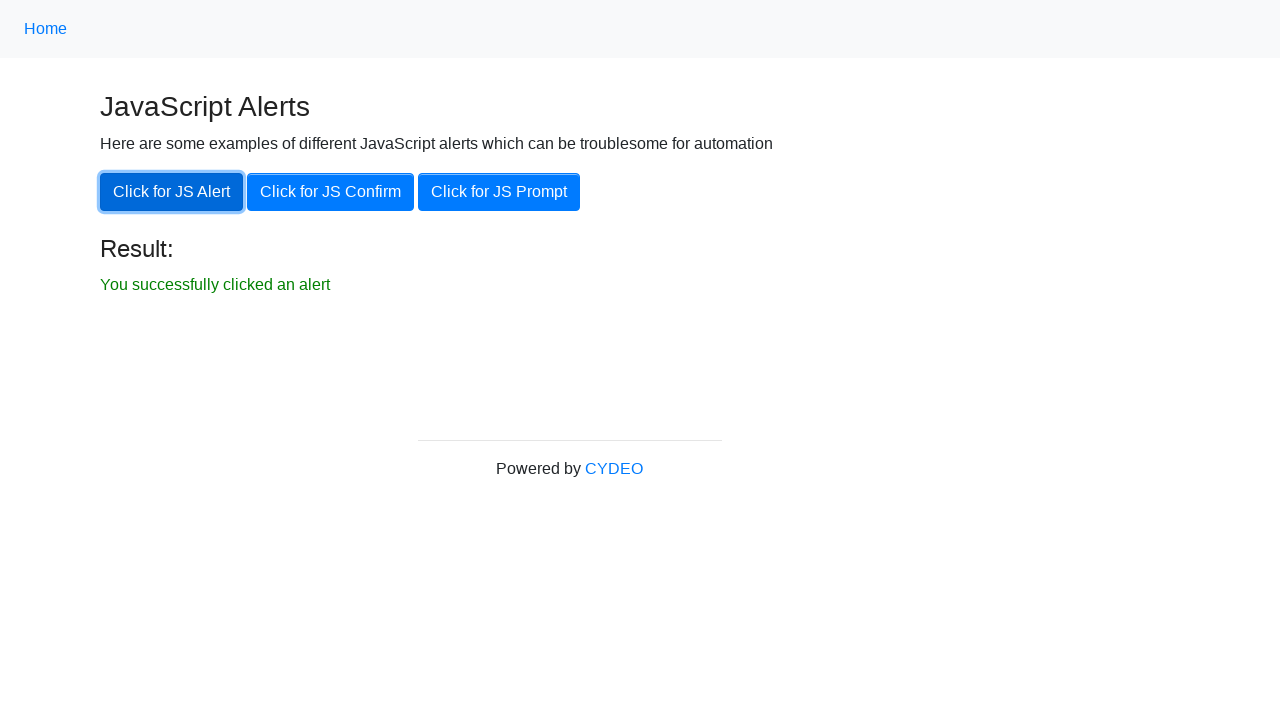

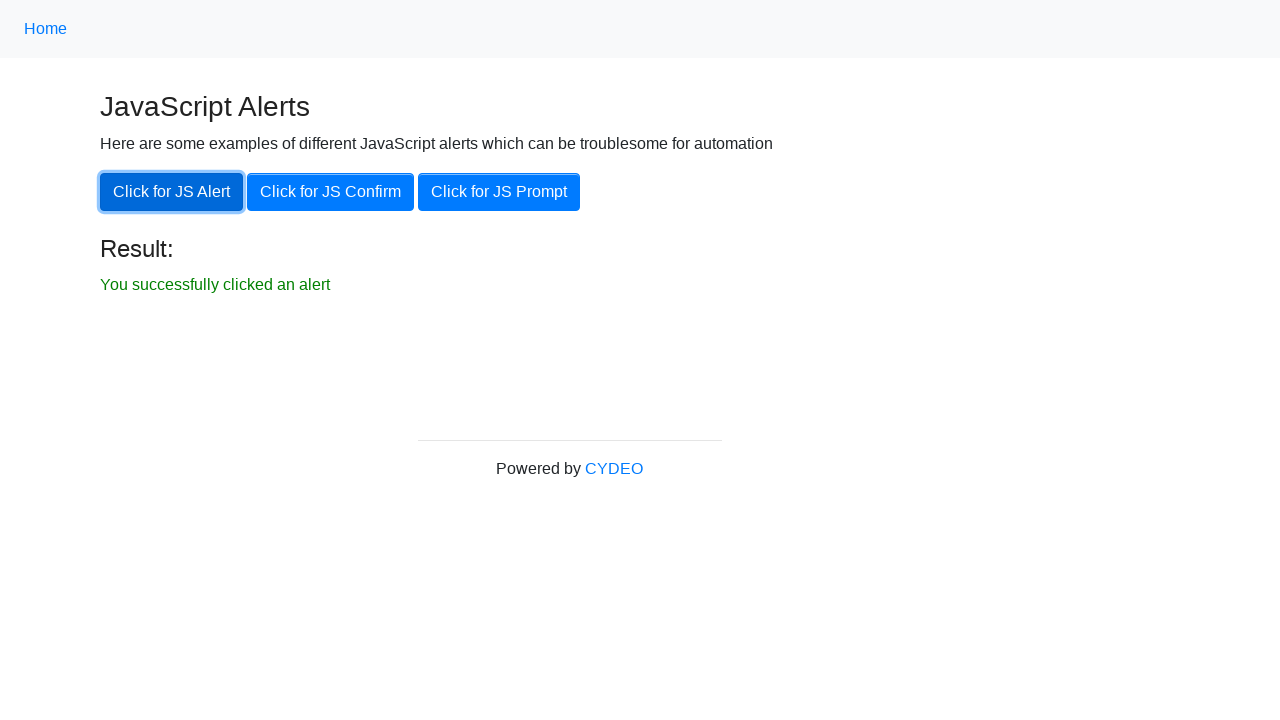